Tests user registration functionality by filling out the signup form with first name, last name, email, and password fields, then verifying the welcome message is displayed after successful registration.

Starting URL: https://todo.qacart.com/signup

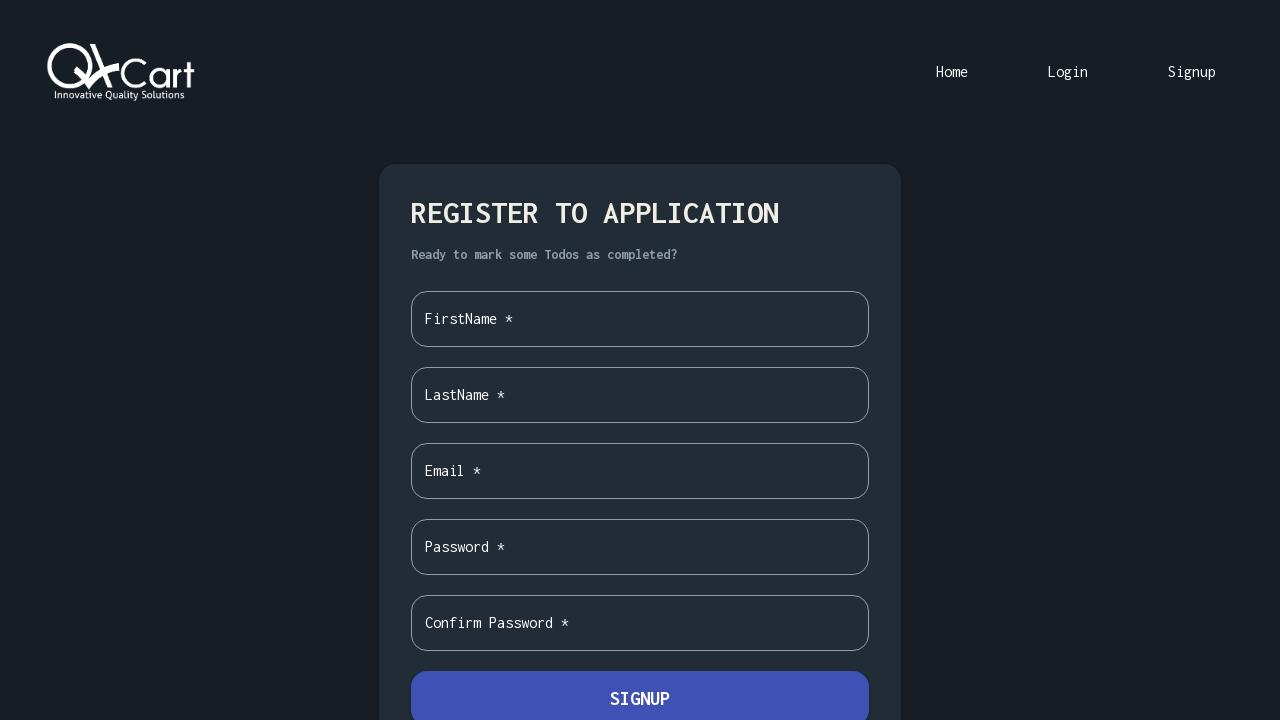

Filled first name field with 'John' on [data-testid='first-name']
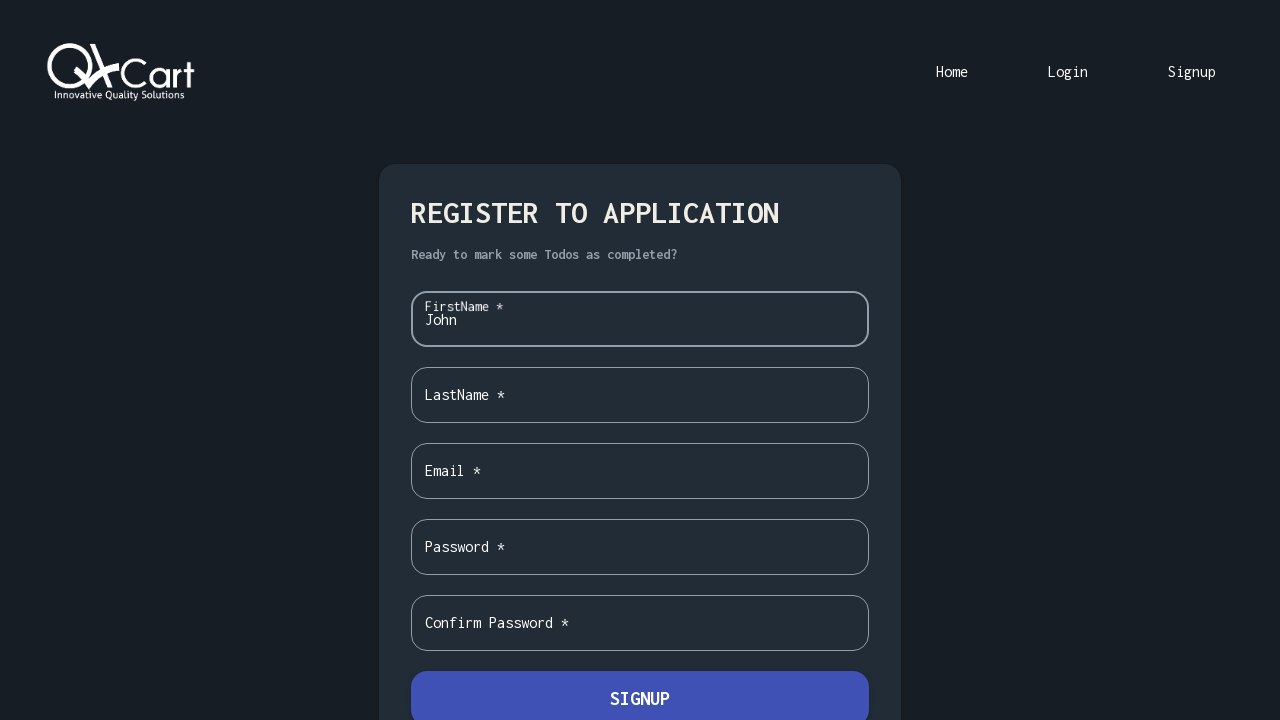

Filled last name field with 'TestUser' on [data-testid='last-name']
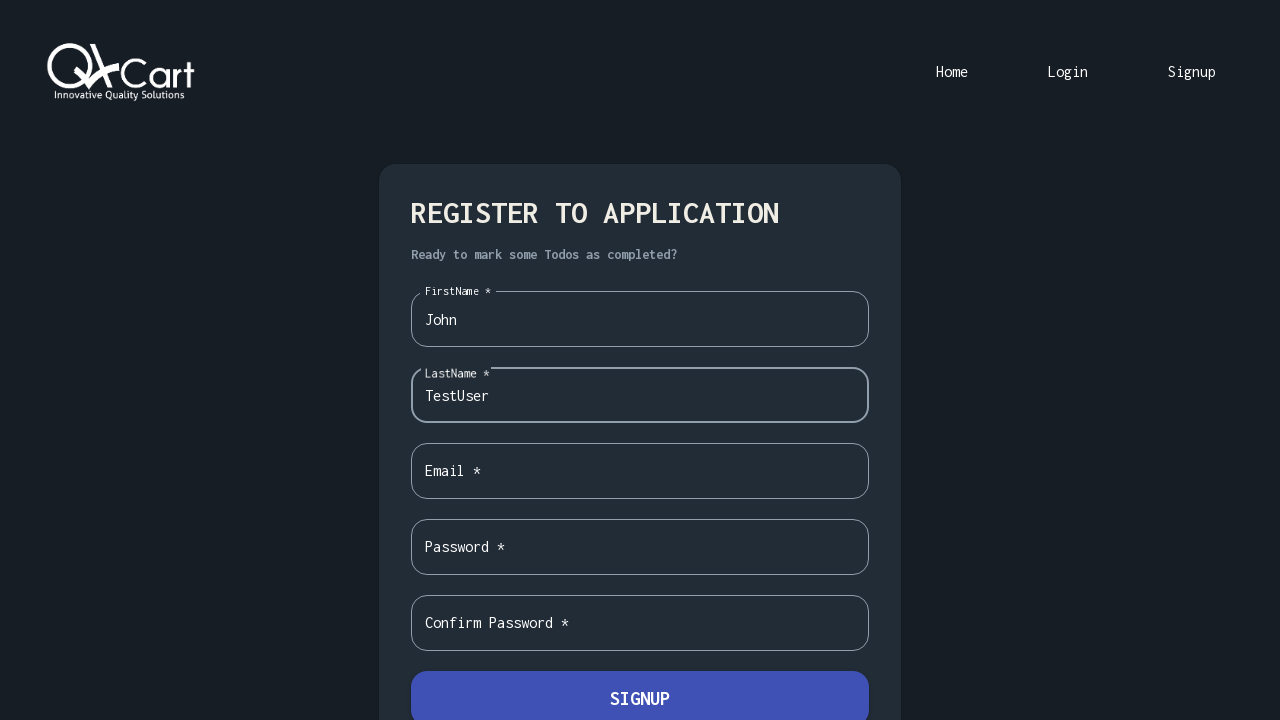

Filled email field with 'testuser_y9hru16l@example.com' on [data-testid='email']
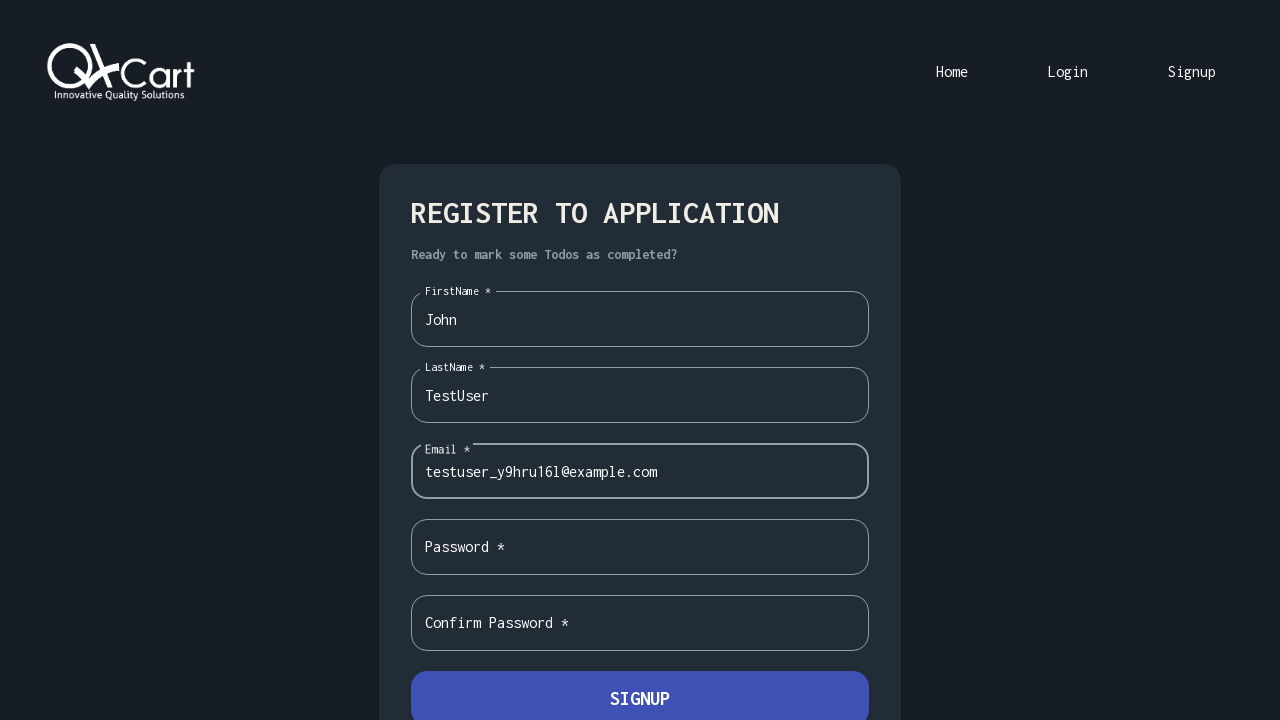

Filled password field with secure password on [data-testid='password']
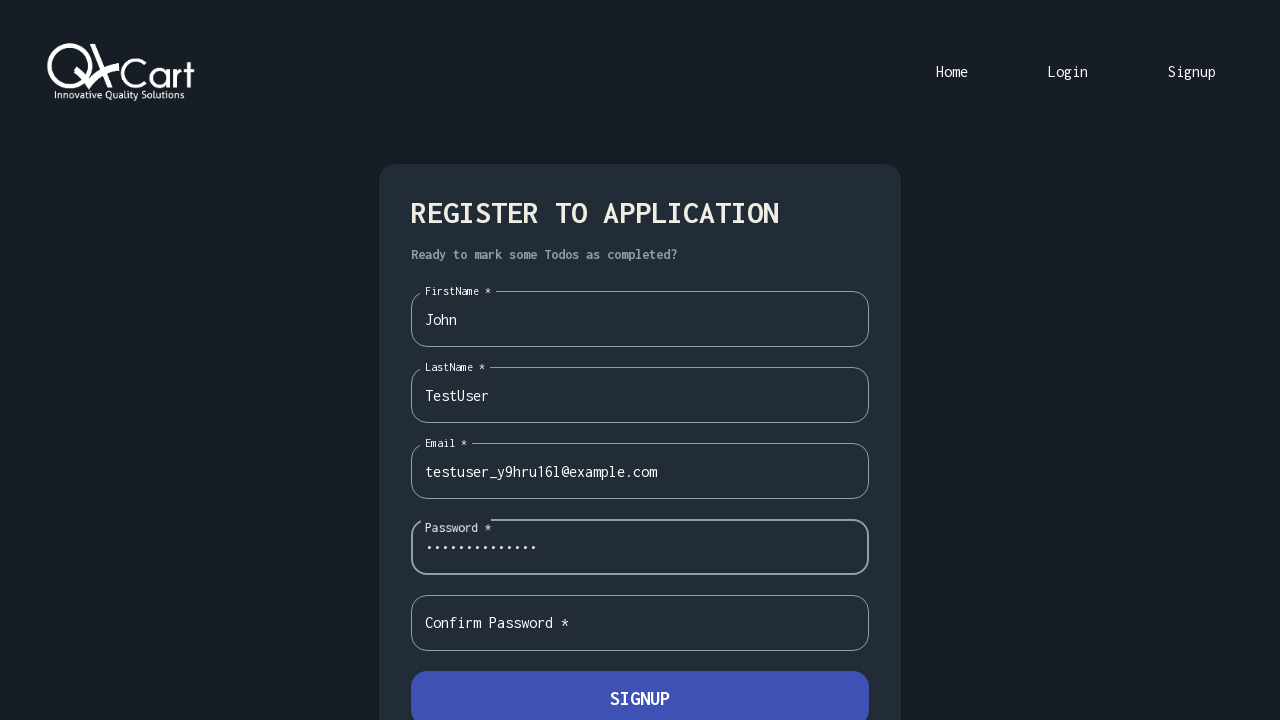

Filled confirm password field on [data-testid='confirm-password']
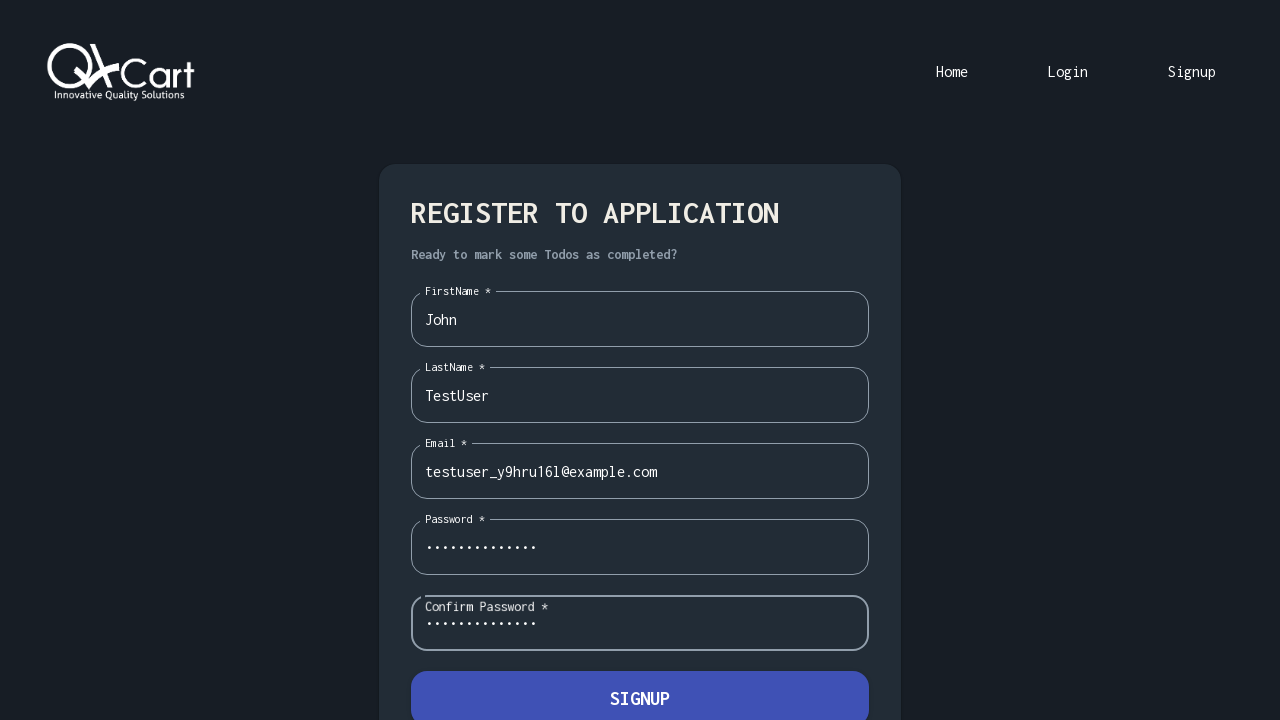

Clicked submit button to register at (640, 693) on [data-testid='submit']
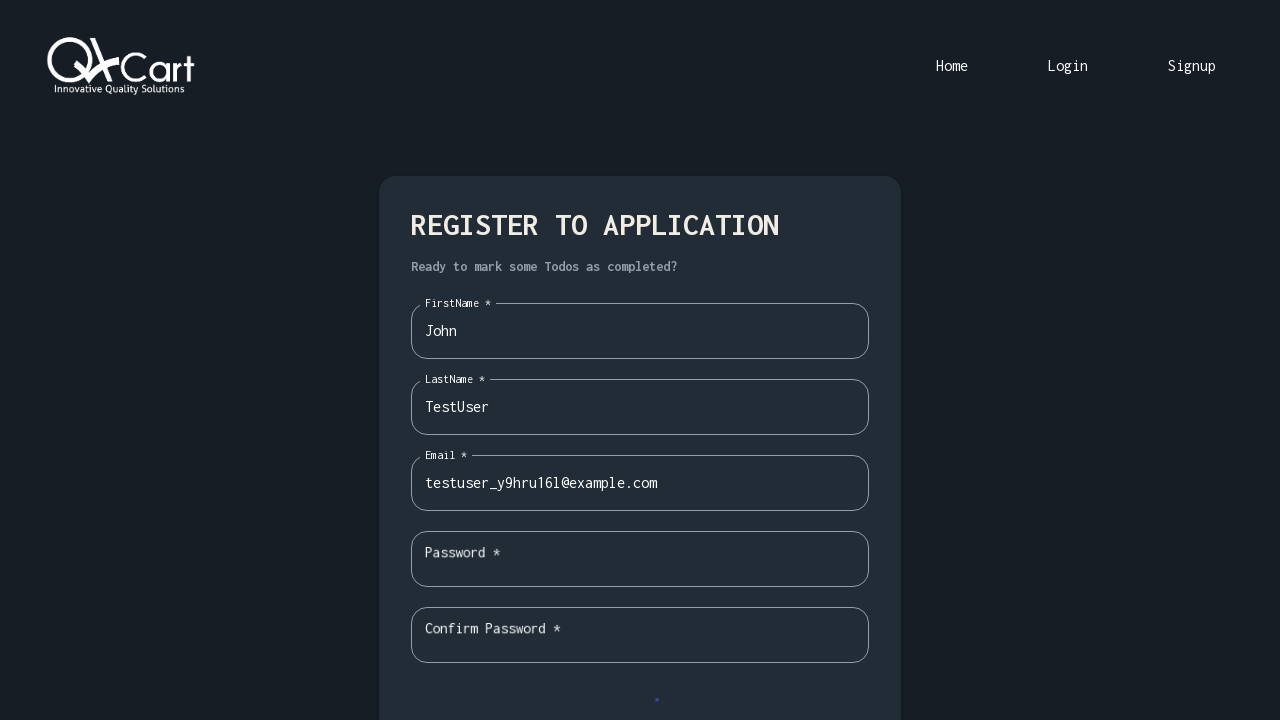

Welcome message loaded after successful registration
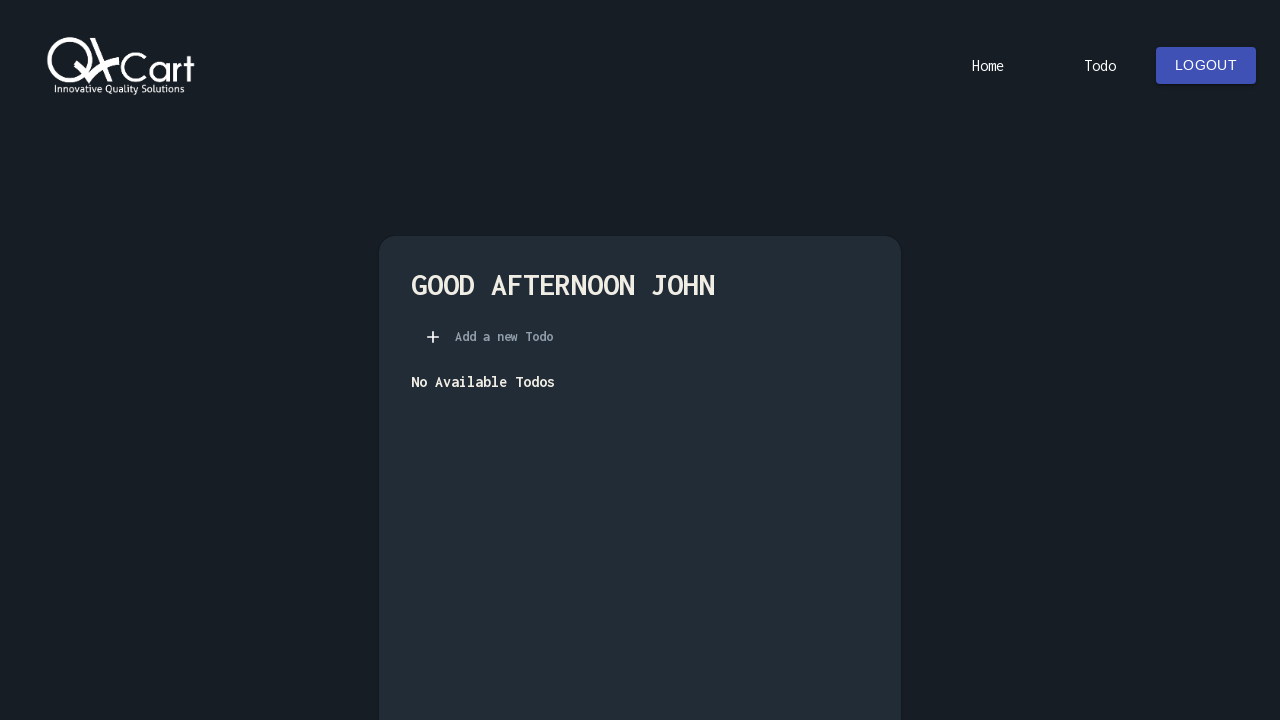

Verified welcome message is visible
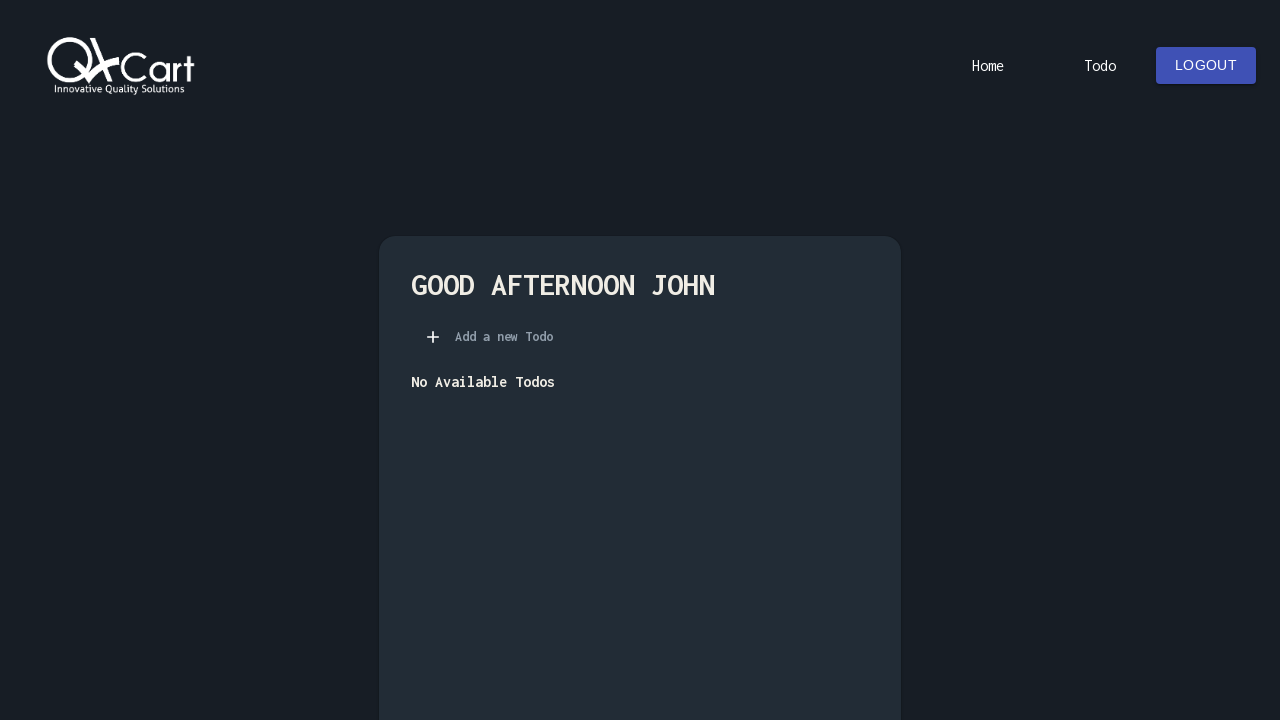

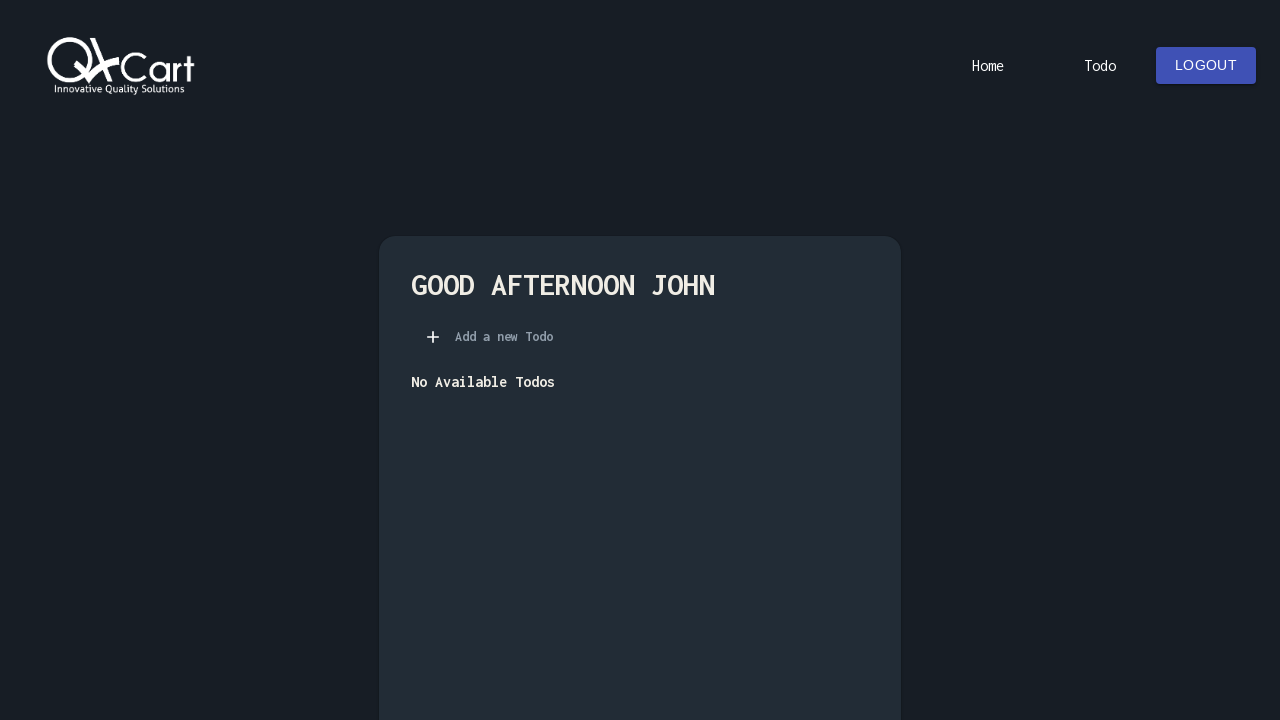